Tests a form interaction by reading a hidden attribute value from an element, calculating a mathematical result based on that value, filling an answer field, checking a checkbox, selecting a radio button, and submitting the form.

Starting URL: http://suninjuly.github.io/get_attribute.html

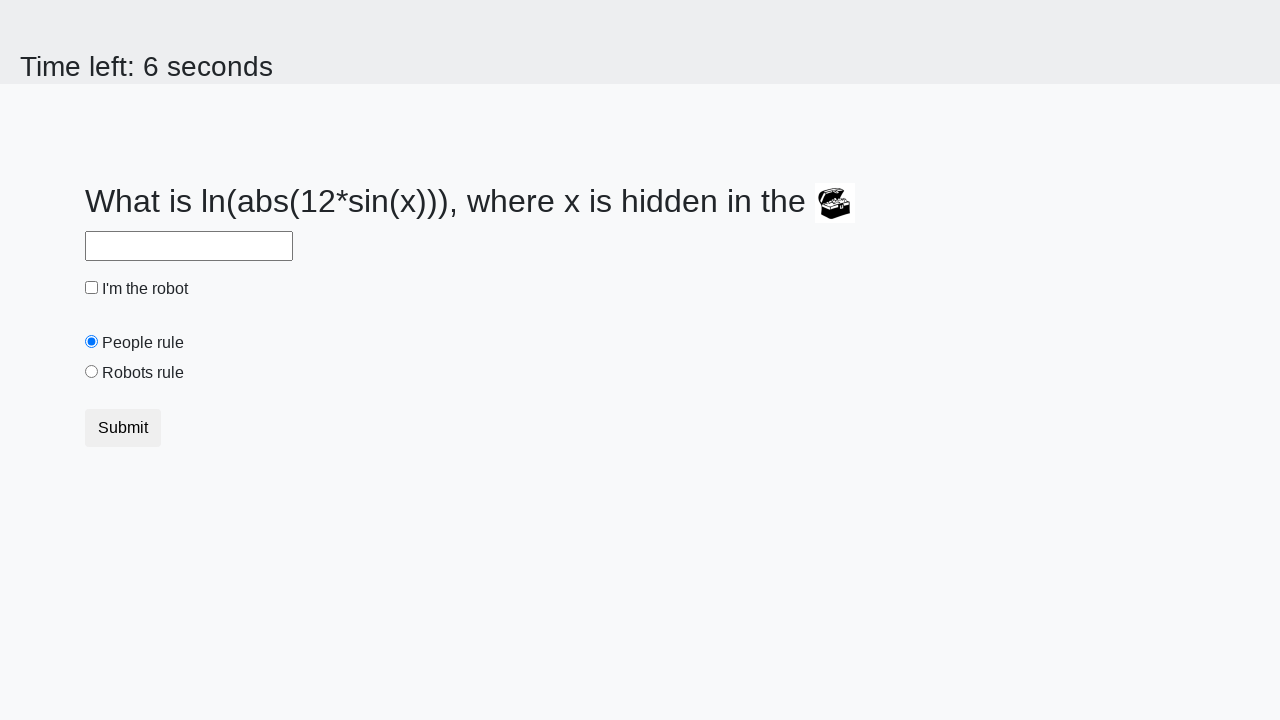

Located treasure element with valuex attribute
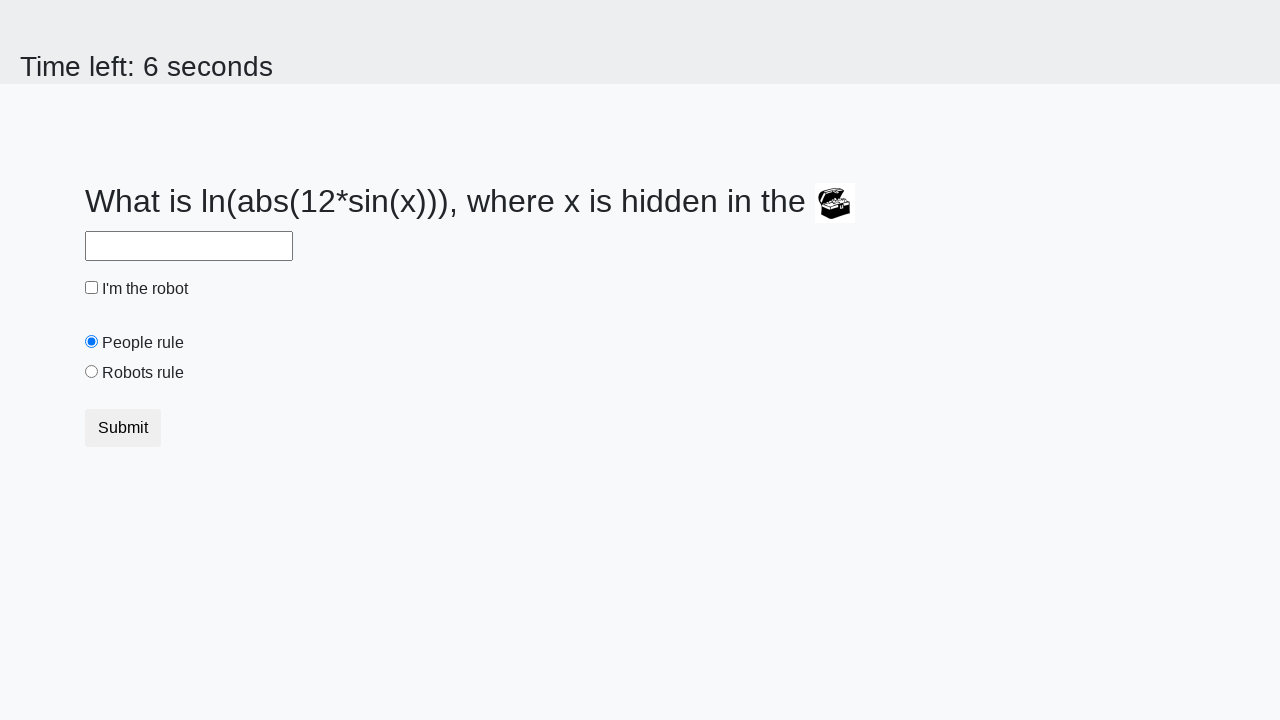

Retrieved valuex attribute value: 321
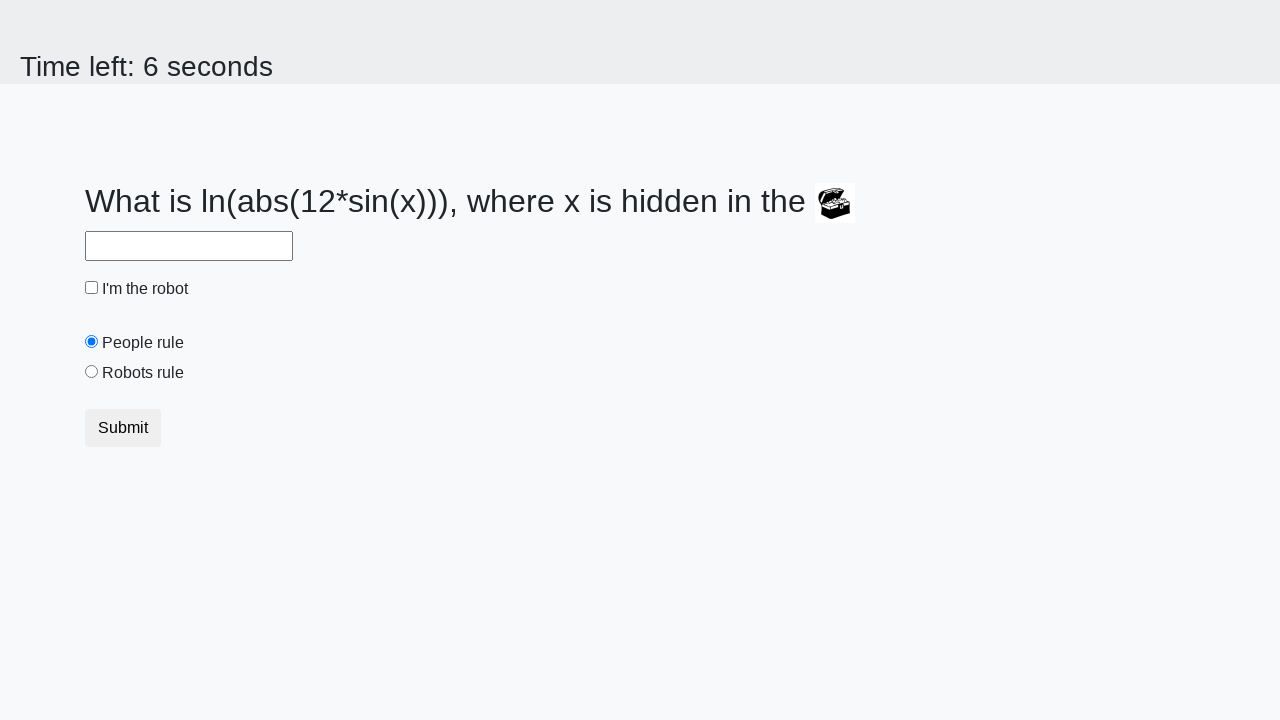

Calculated answer using mathematical formula: 1.848344442370255
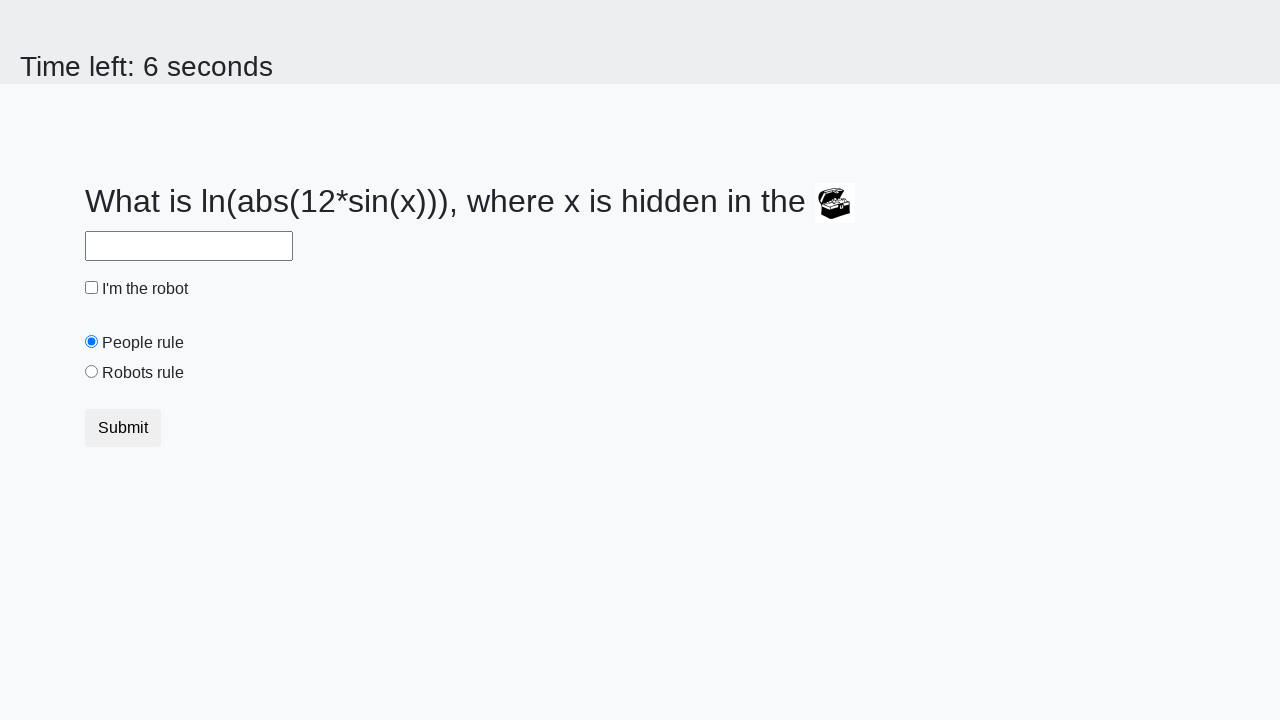

Filled answer field with calculated value: 1.848344442370255 on #answer
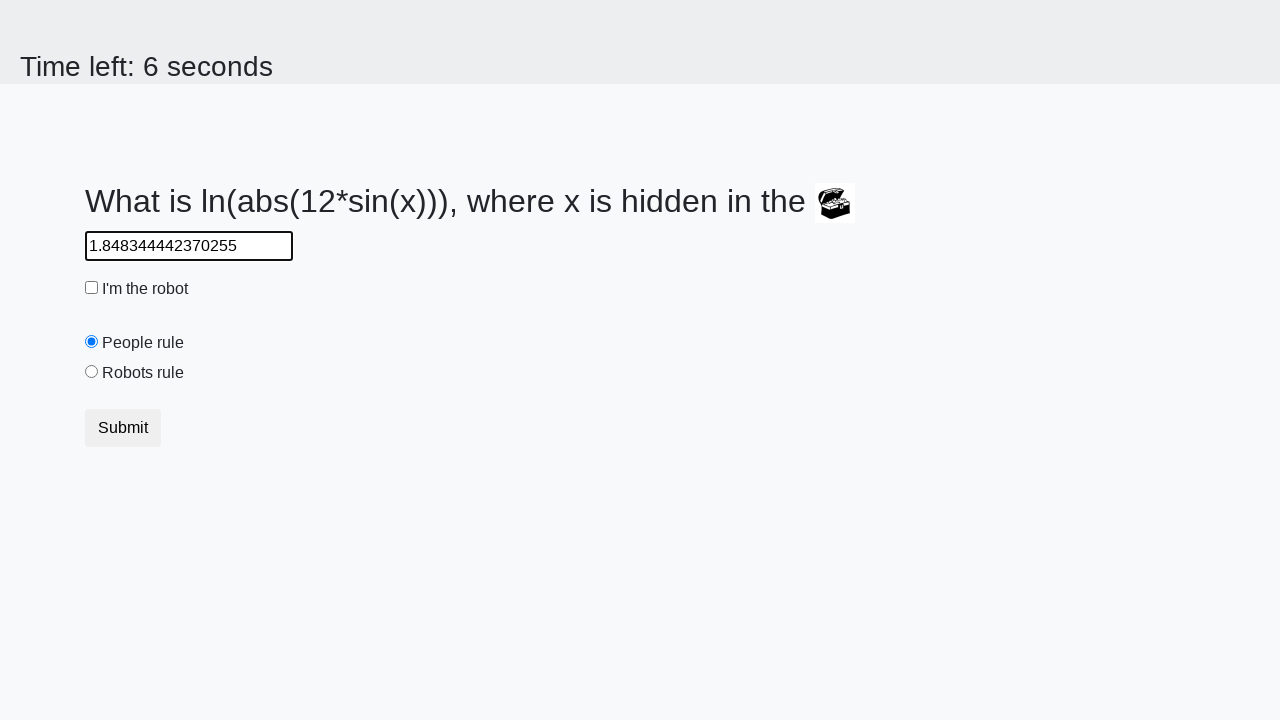

Checked 'I'm the robot' checkbox at (92, 288) on #robotCheckbox
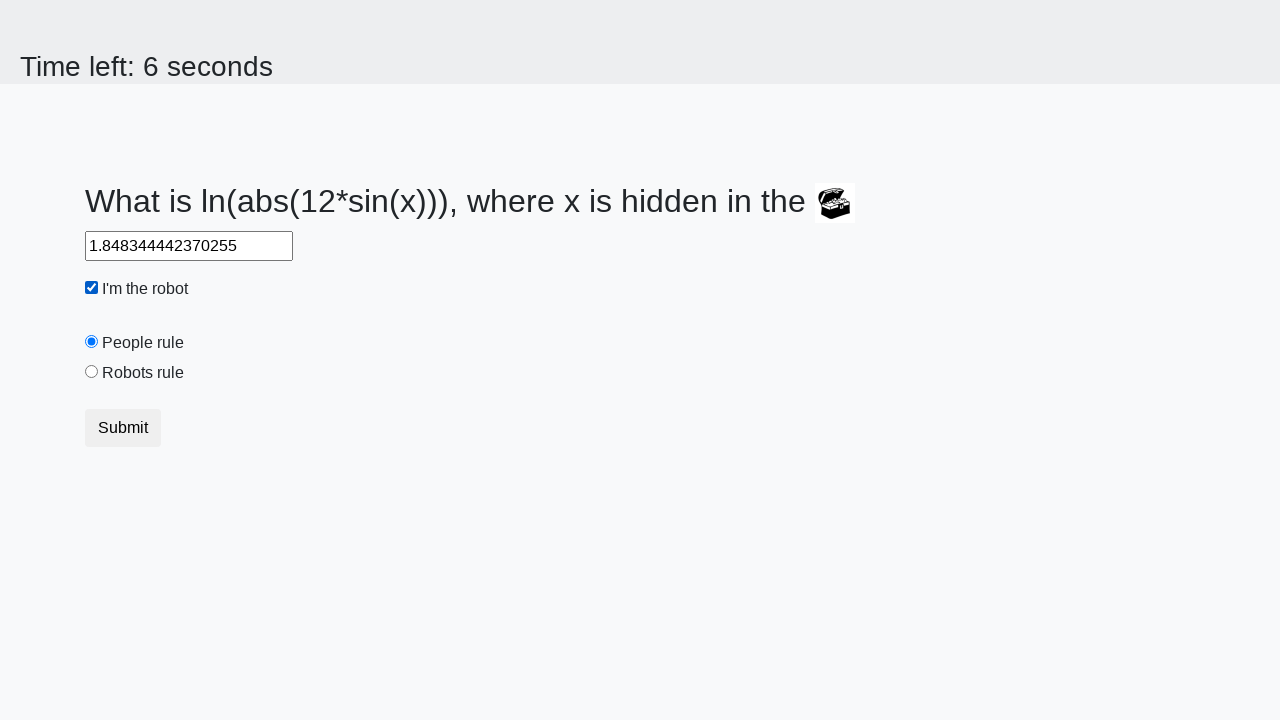

Selected 'Robots rule!' radio button at (92, 372) on #robotsRule
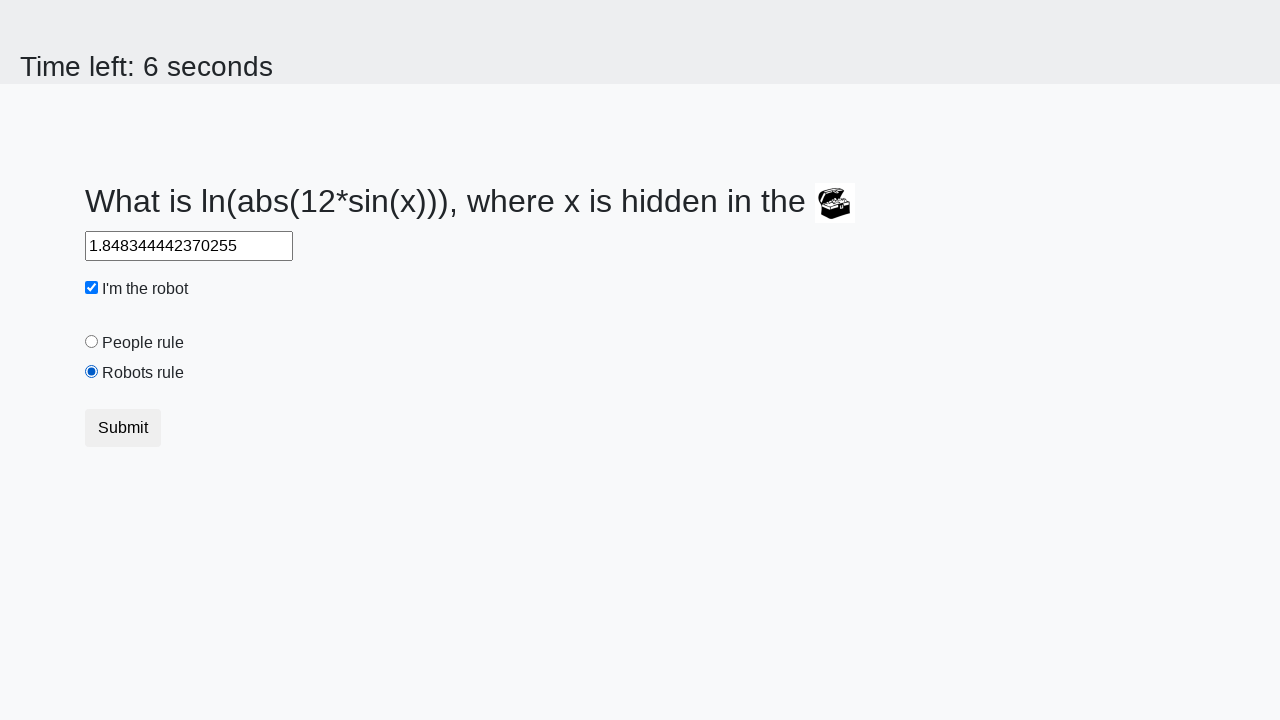

Clicked Submit button to submit the form at (123, 428) on button[type='submit']
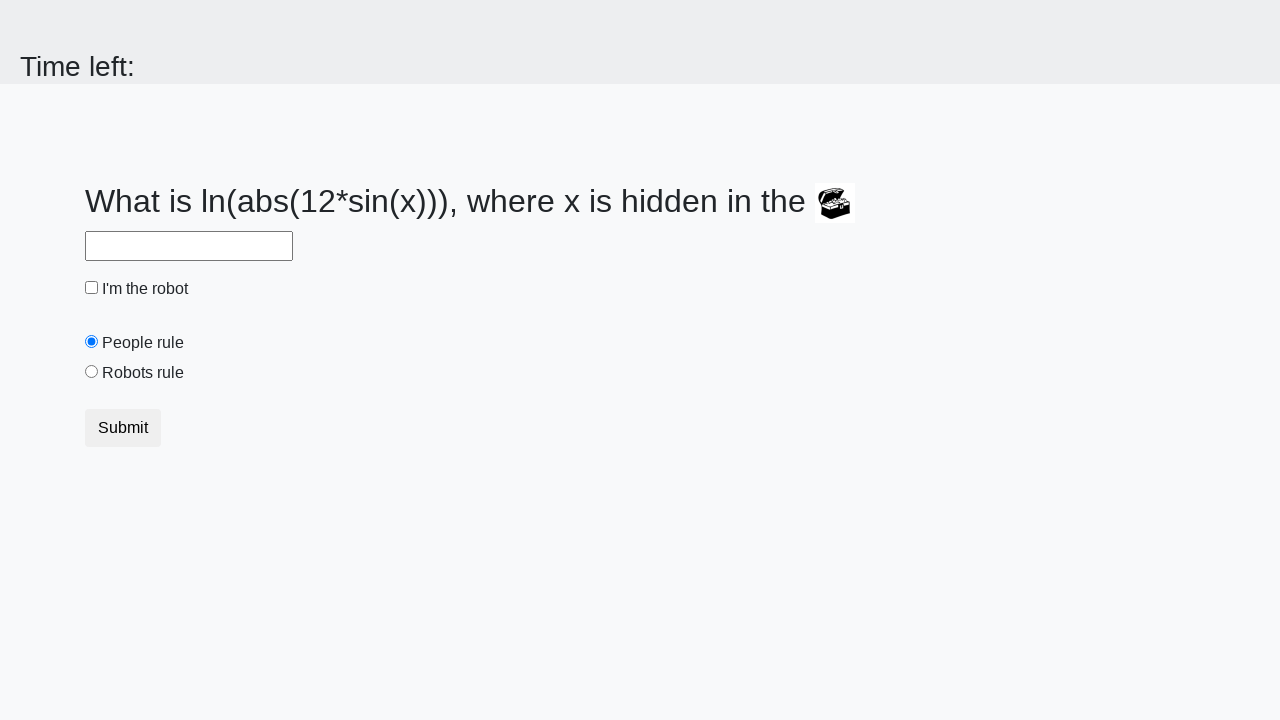

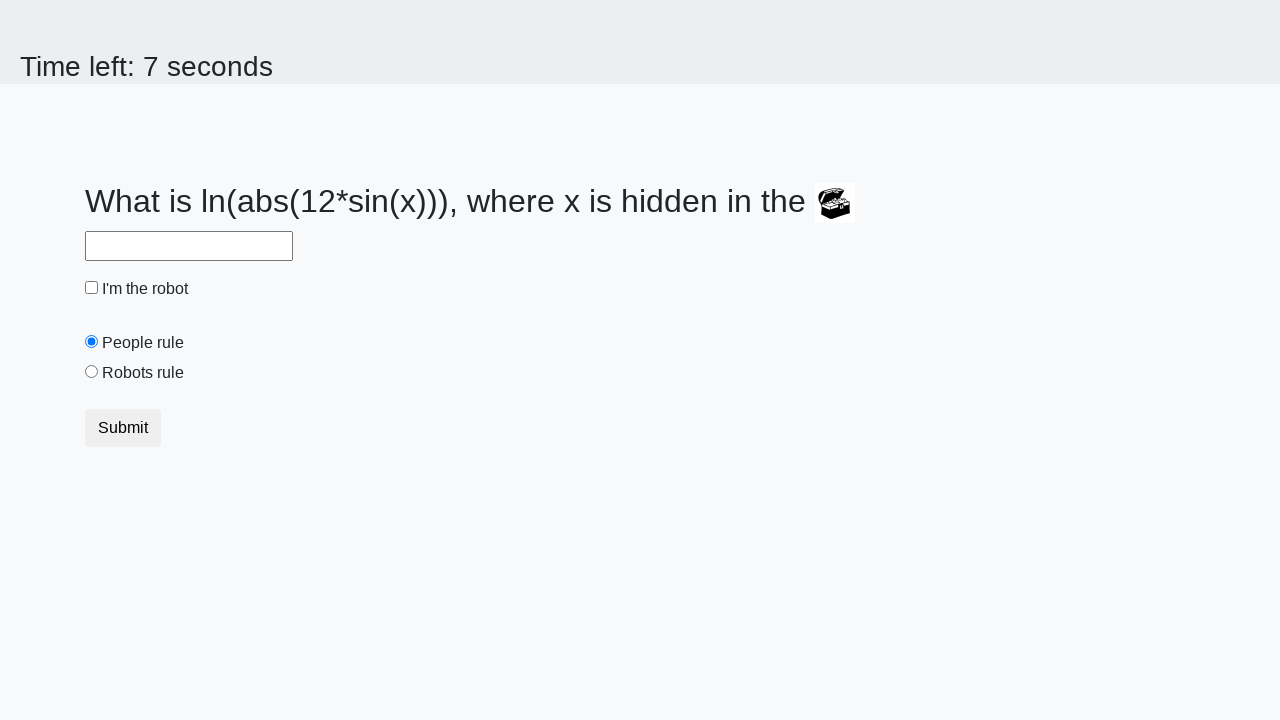